Tests checkbox interactions by clicking checkboxes and verifying their checked states

Starting URL: https://the-internet.herokuapp.com/checkboxes

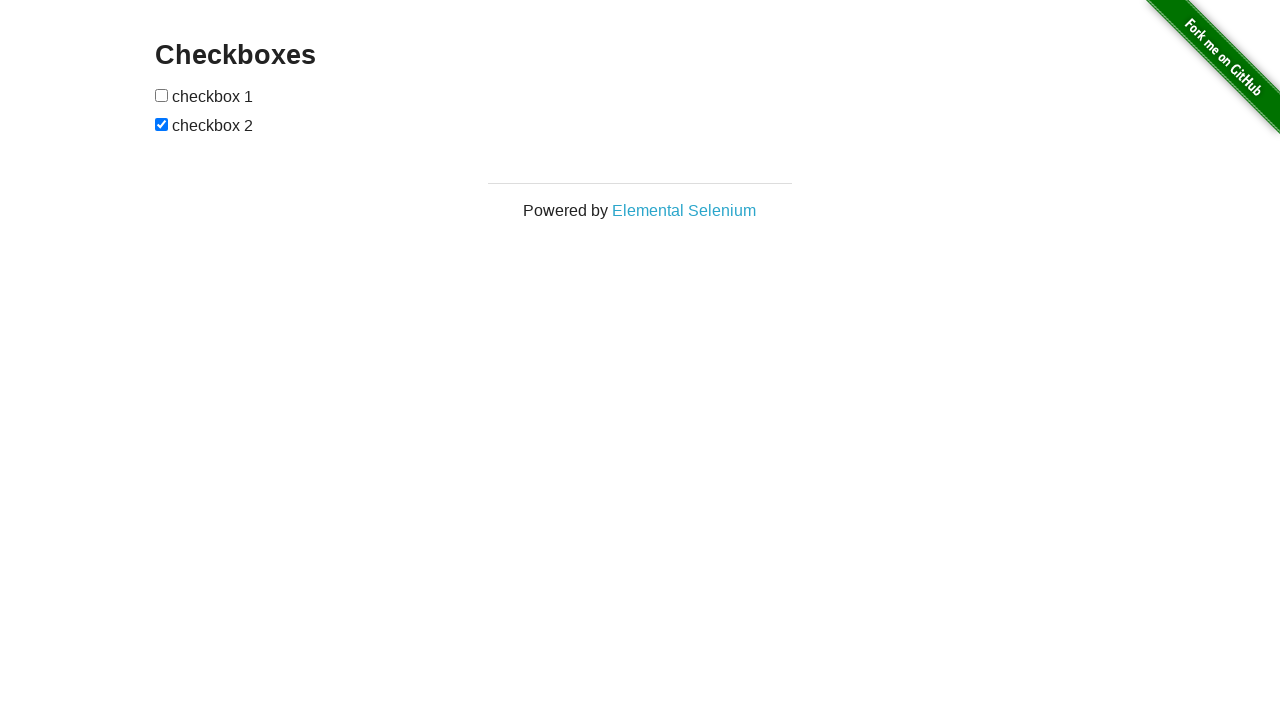

Located the second checkbox element
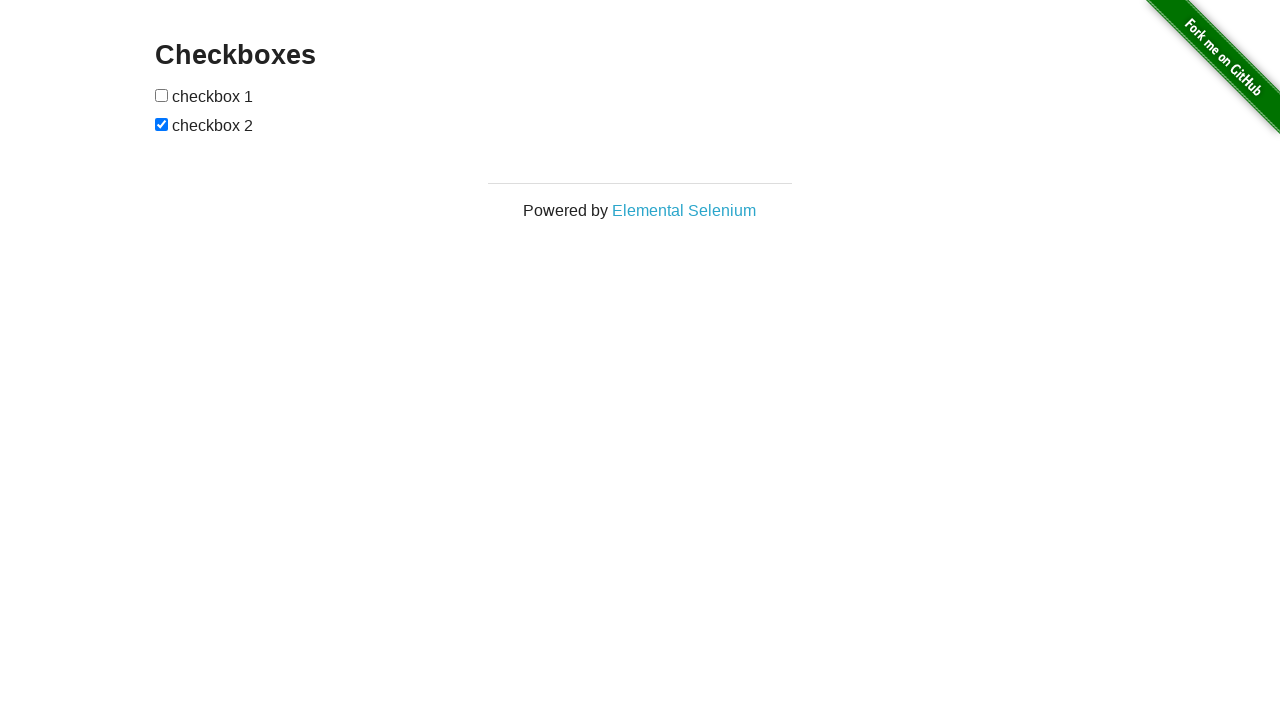

Checked if second checkbox is already checked
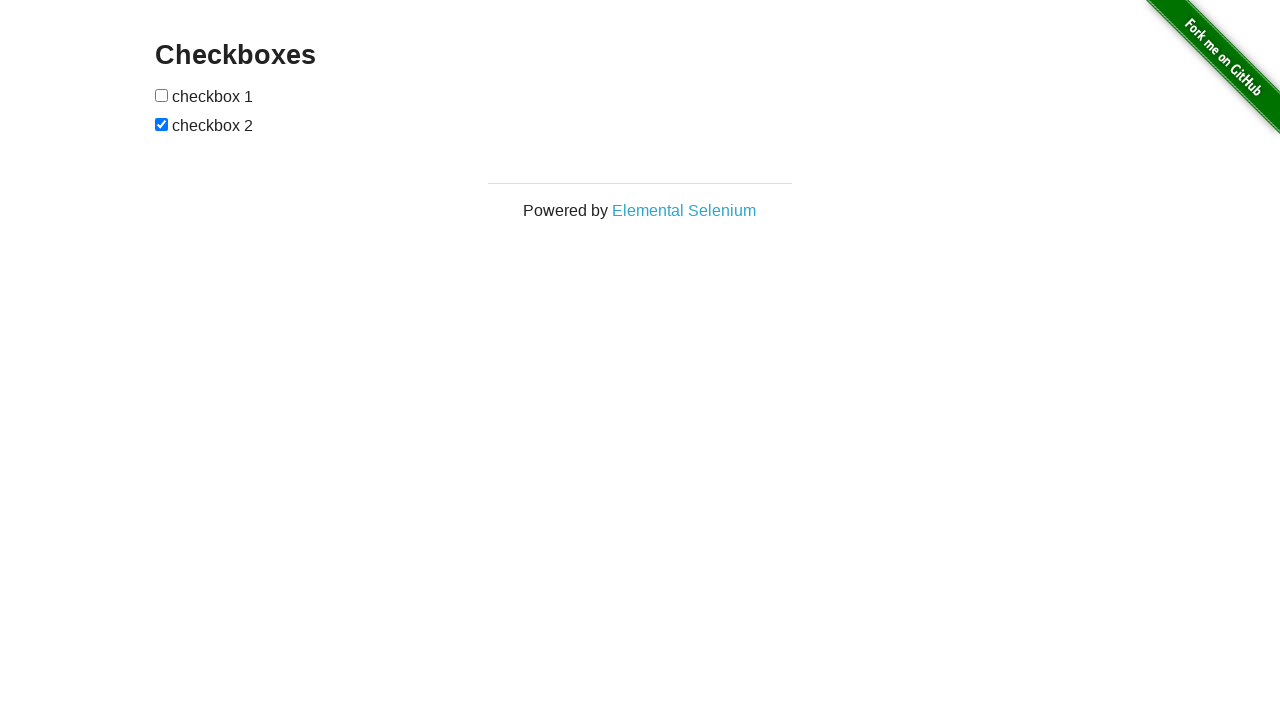

Clicked the second checkbox to toggle its state at (162, 124) on #checkboxes [type="checkbox"]:nth-child(3)
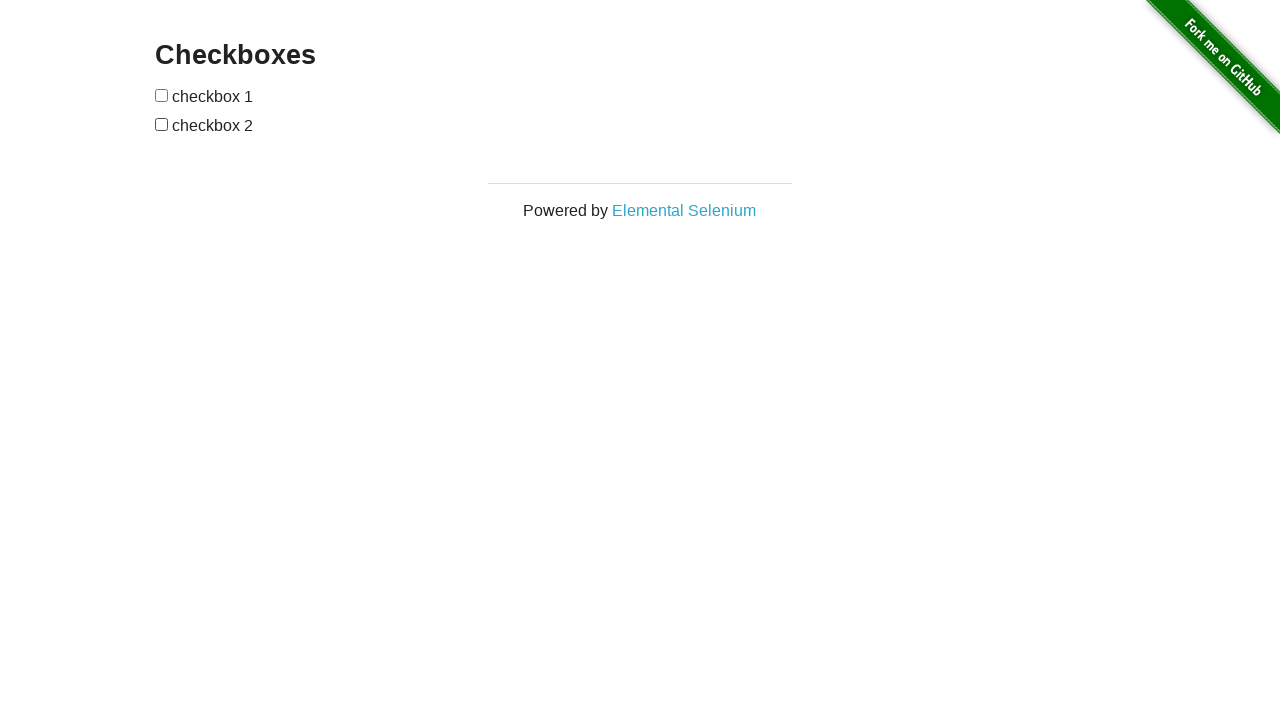

Located the first checkbox element
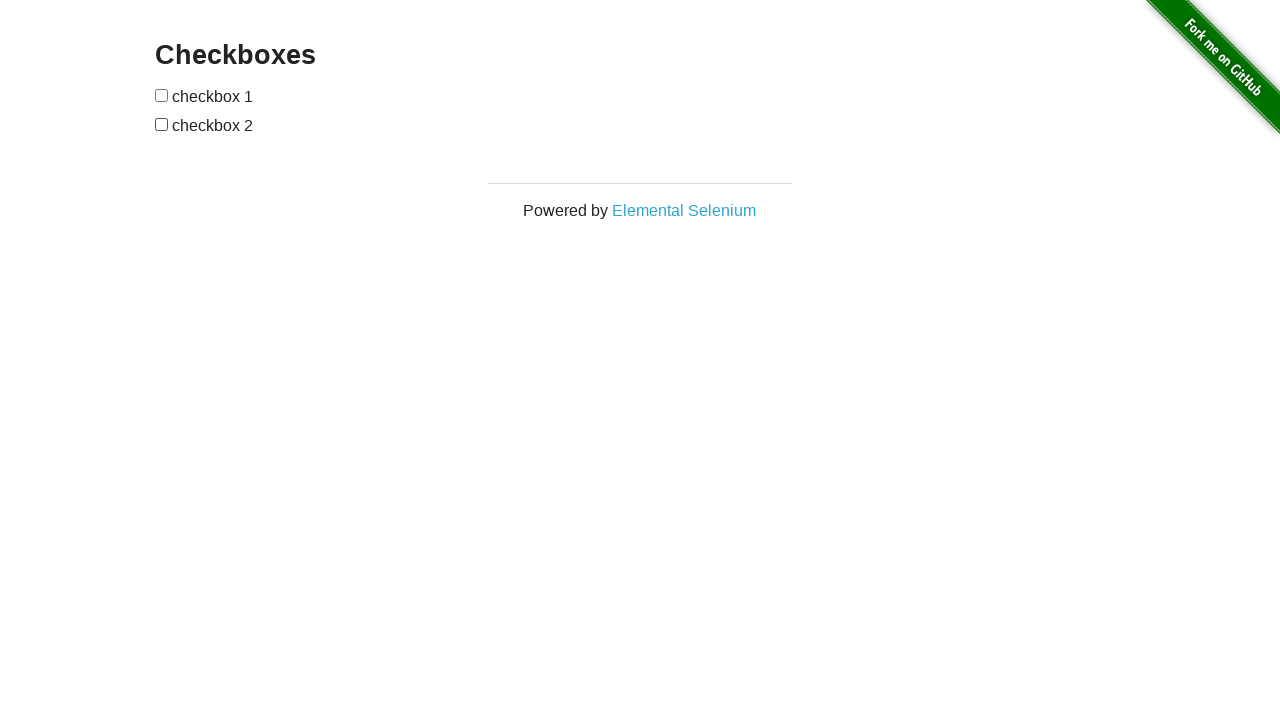

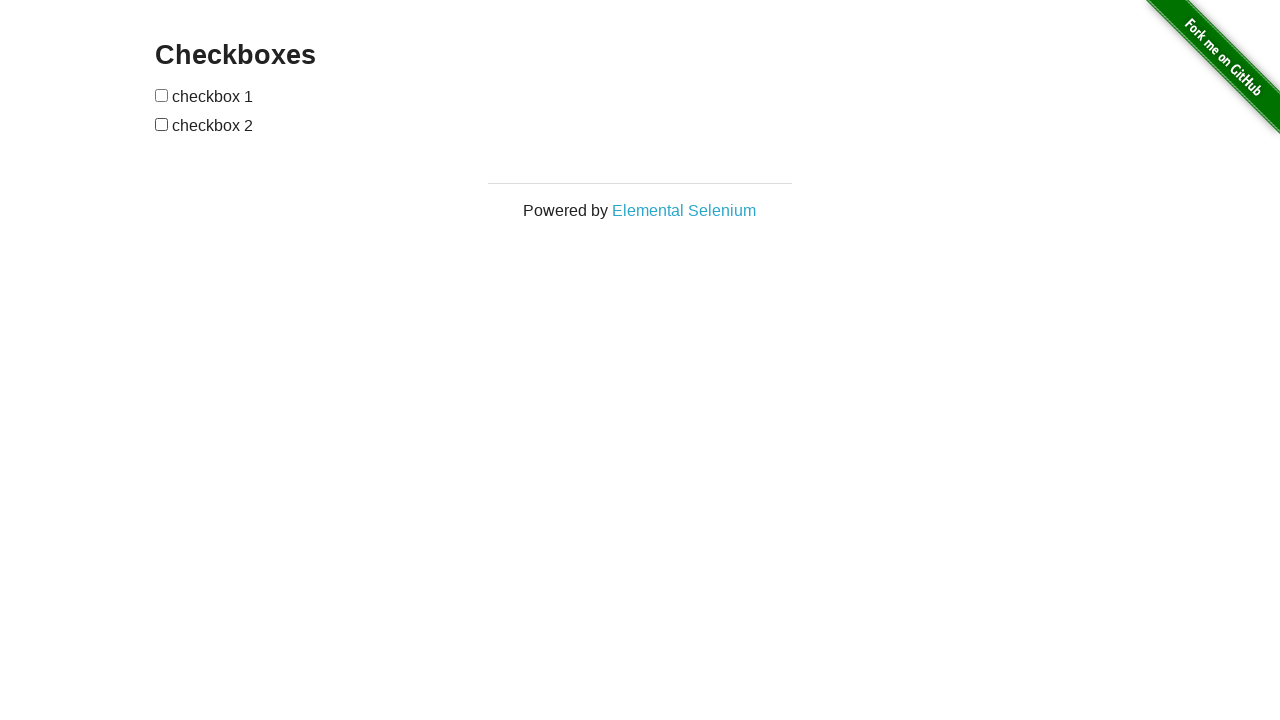